Navigates to SpiceJet website and waits for the page to load

Starting URL: https://www.spicejet.com/

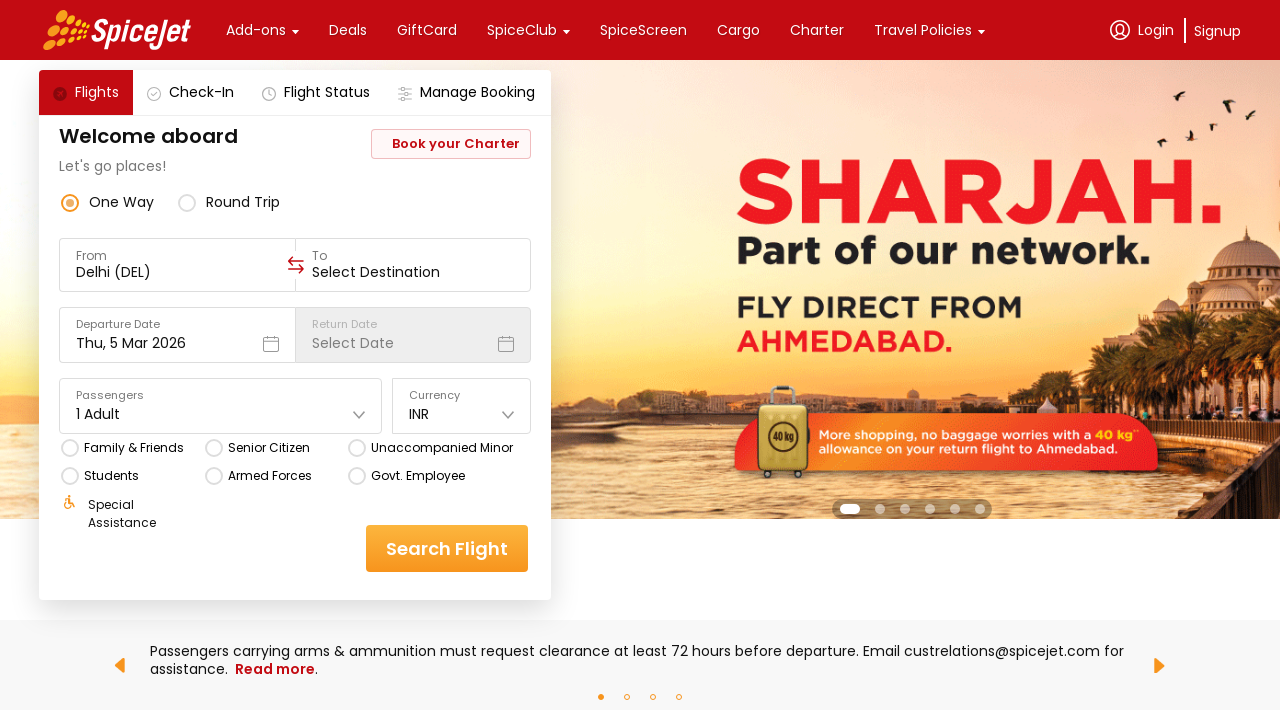

Waited for SpiceJet website to fully load and network to be idle
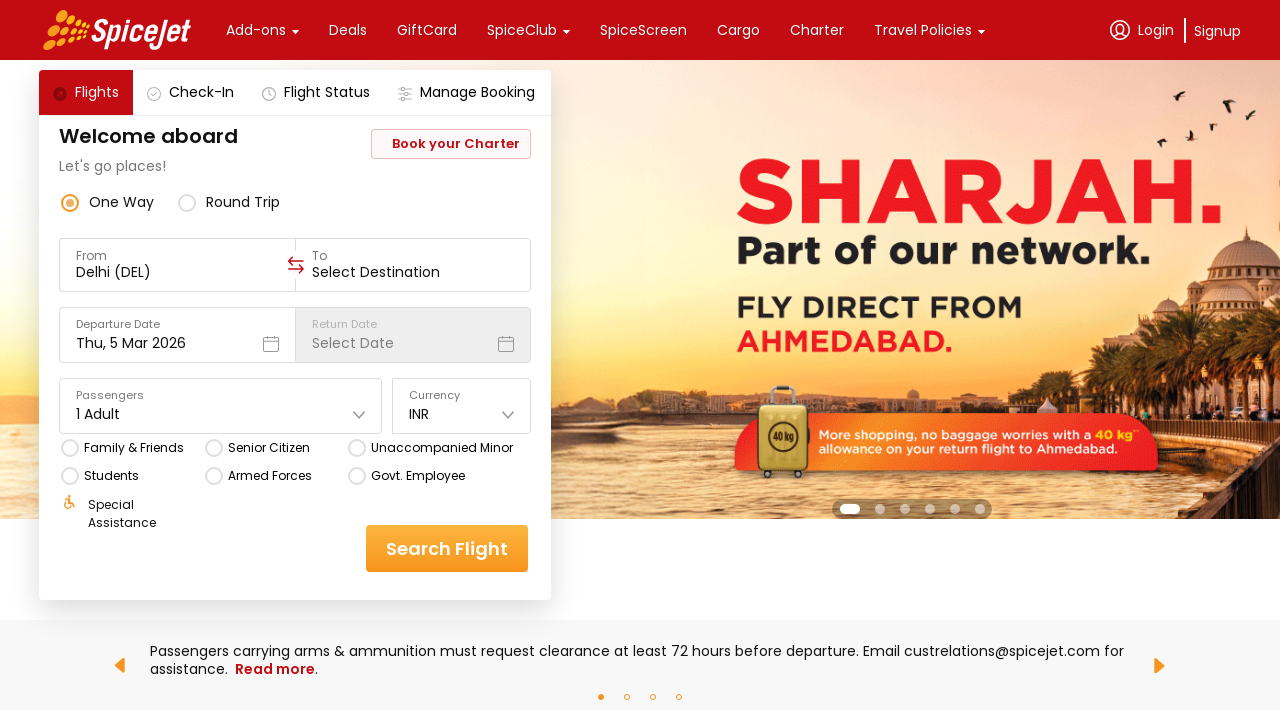

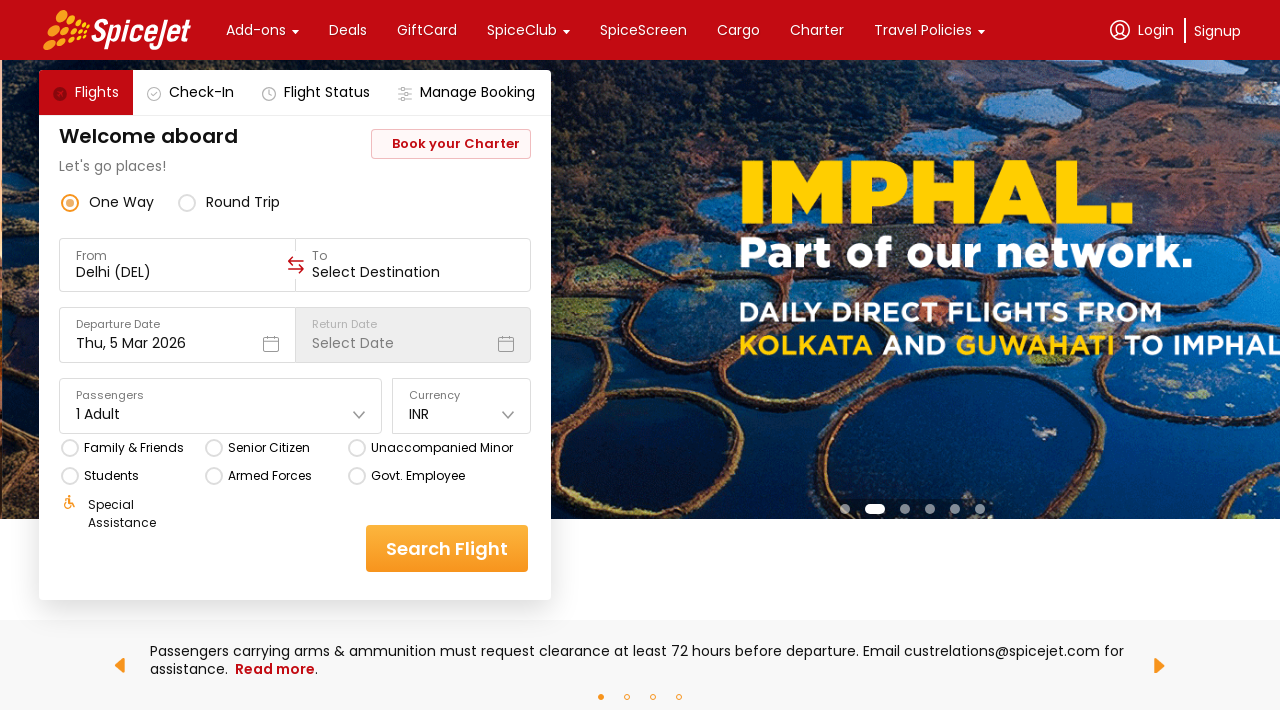